Tests jQuery UI menu navigation by clicking through nested menu items to reach the CSV download option and then clicking a link

Starting URL: https://the-internet.herokuapp.com/jqueryui/menu

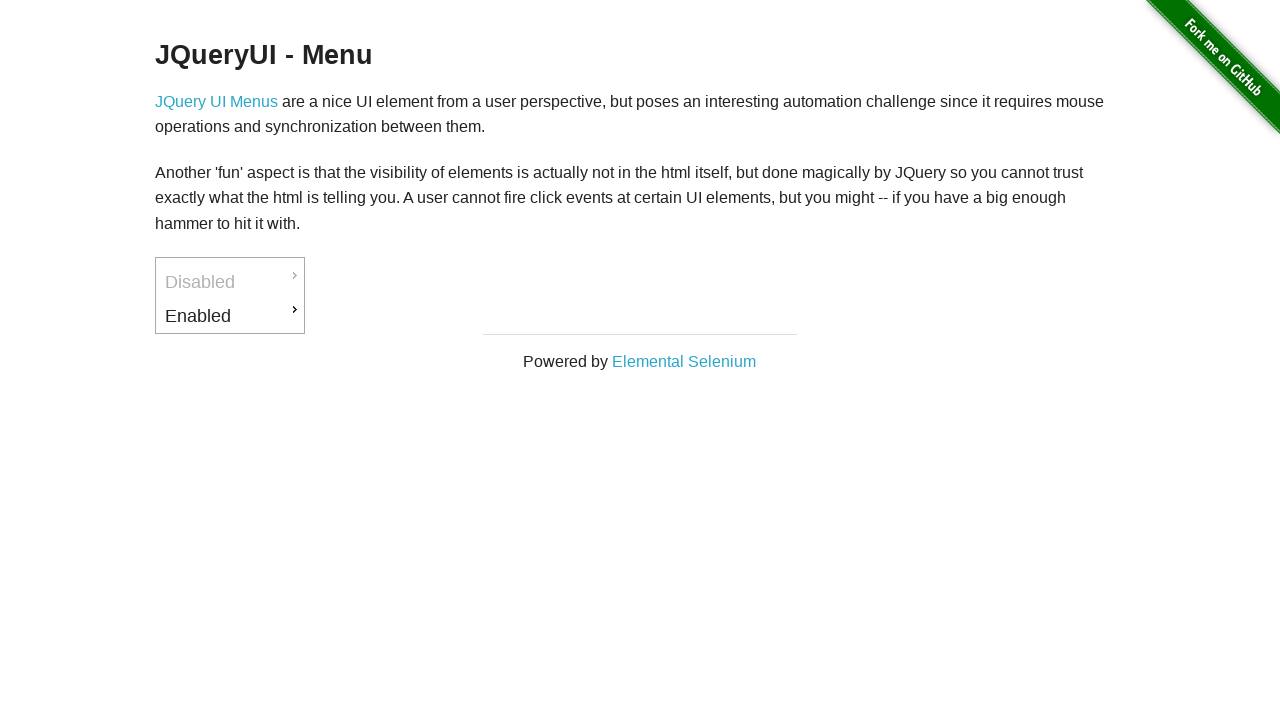

Clicked on 'Enabled' menu item at (230, 316) on xpath=//a[text()='Enabled']
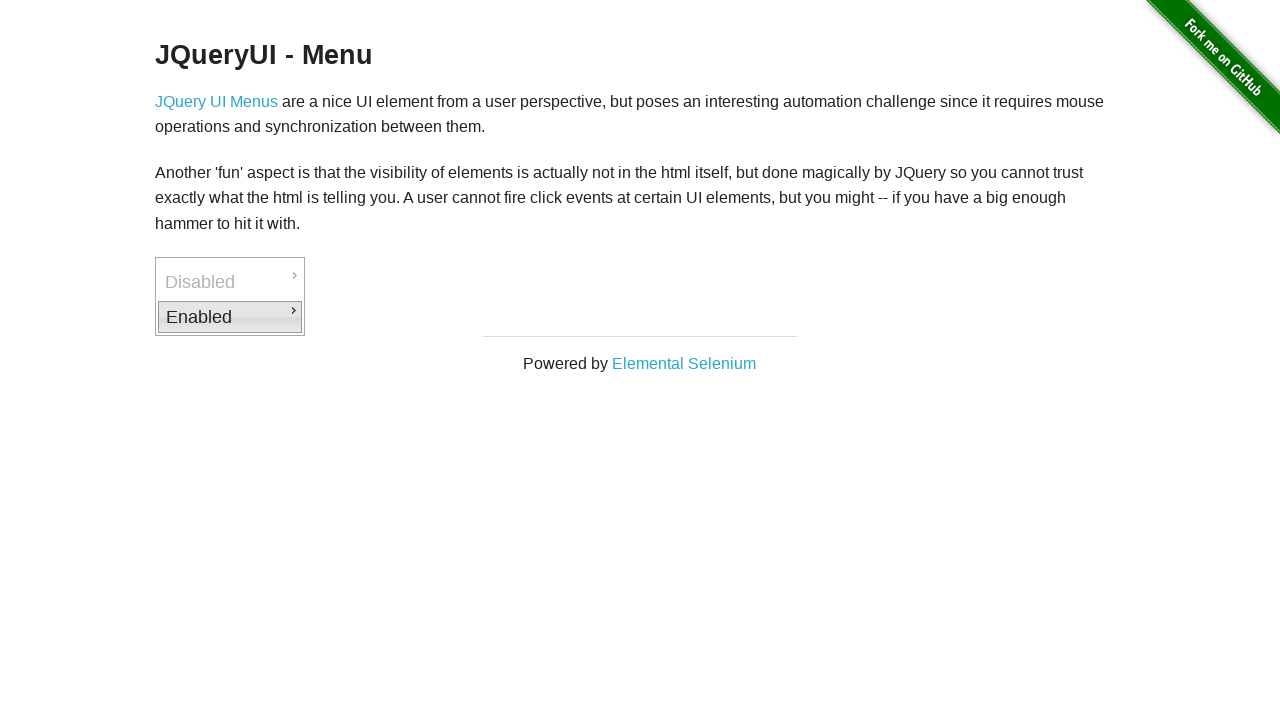

Waited 1000ms for submenu to appear
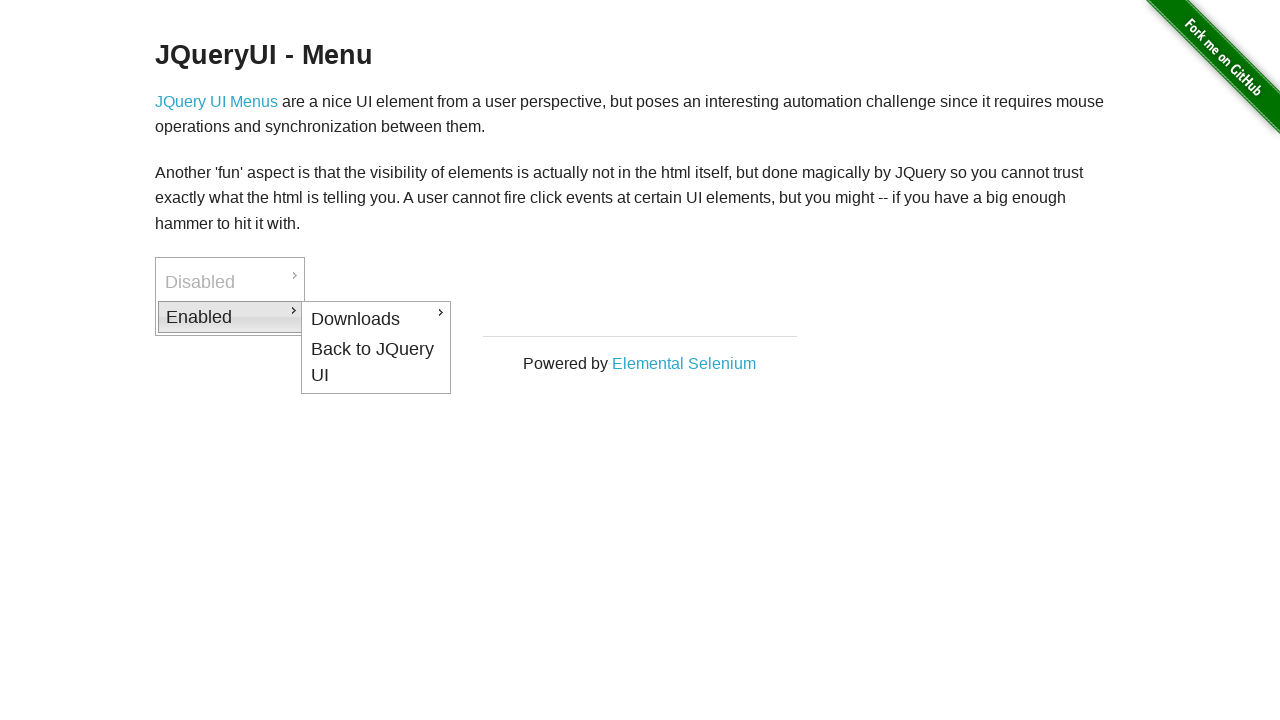

Clicked on 'Downloads' menu item at (376, 319) on xpath=//a[text()='Downloads']
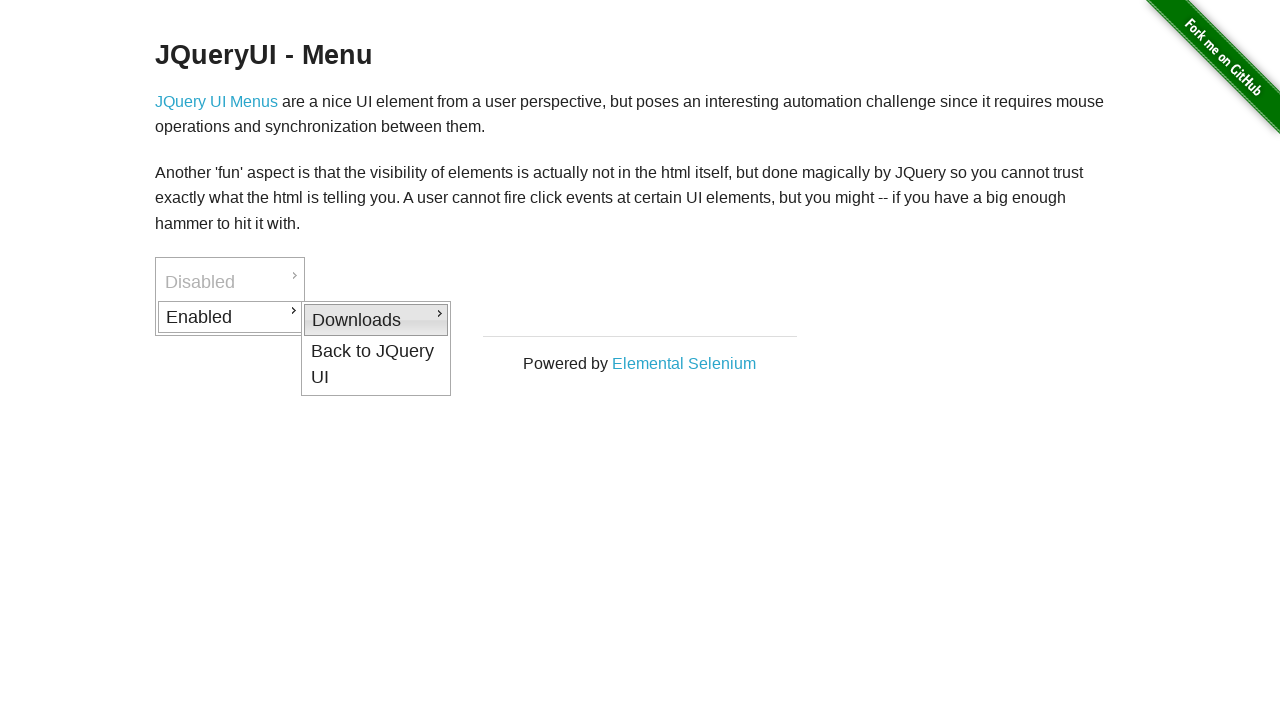

Waited 1000ms for Downloads submenu to appear
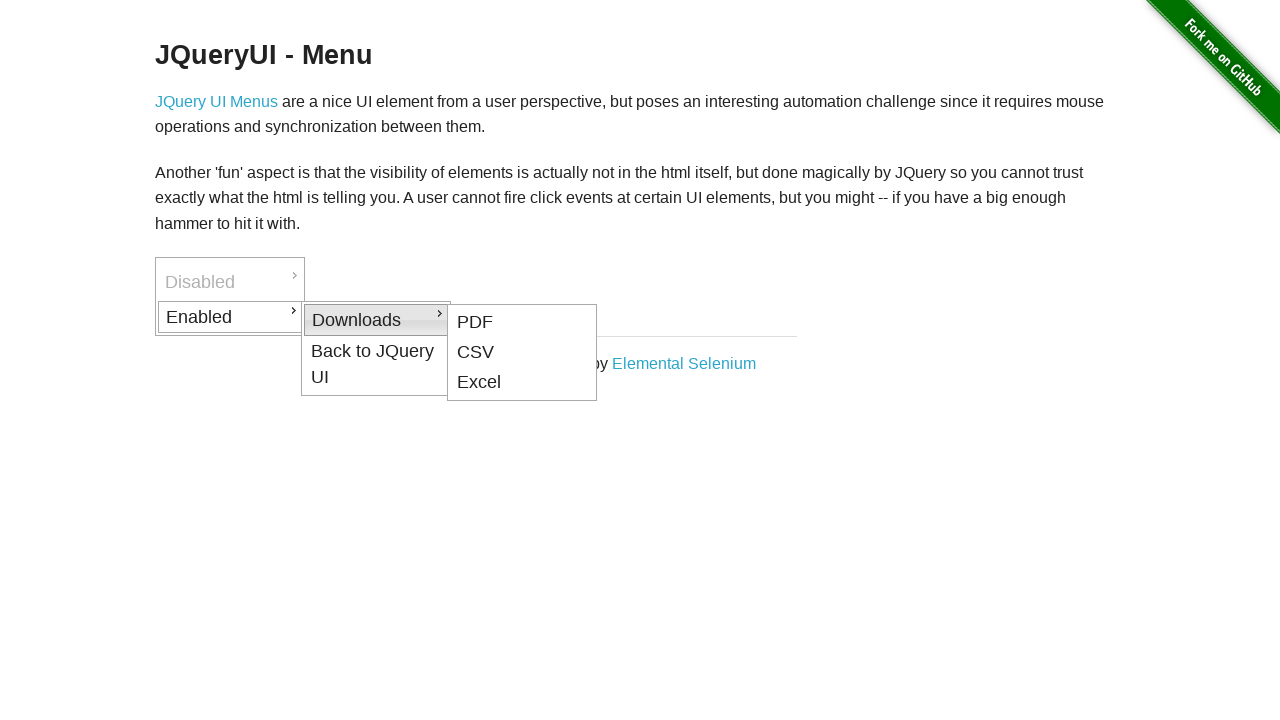

Clicked on 'CSV' menu item at (522, 352) on xpath=//a[text()='CSV']
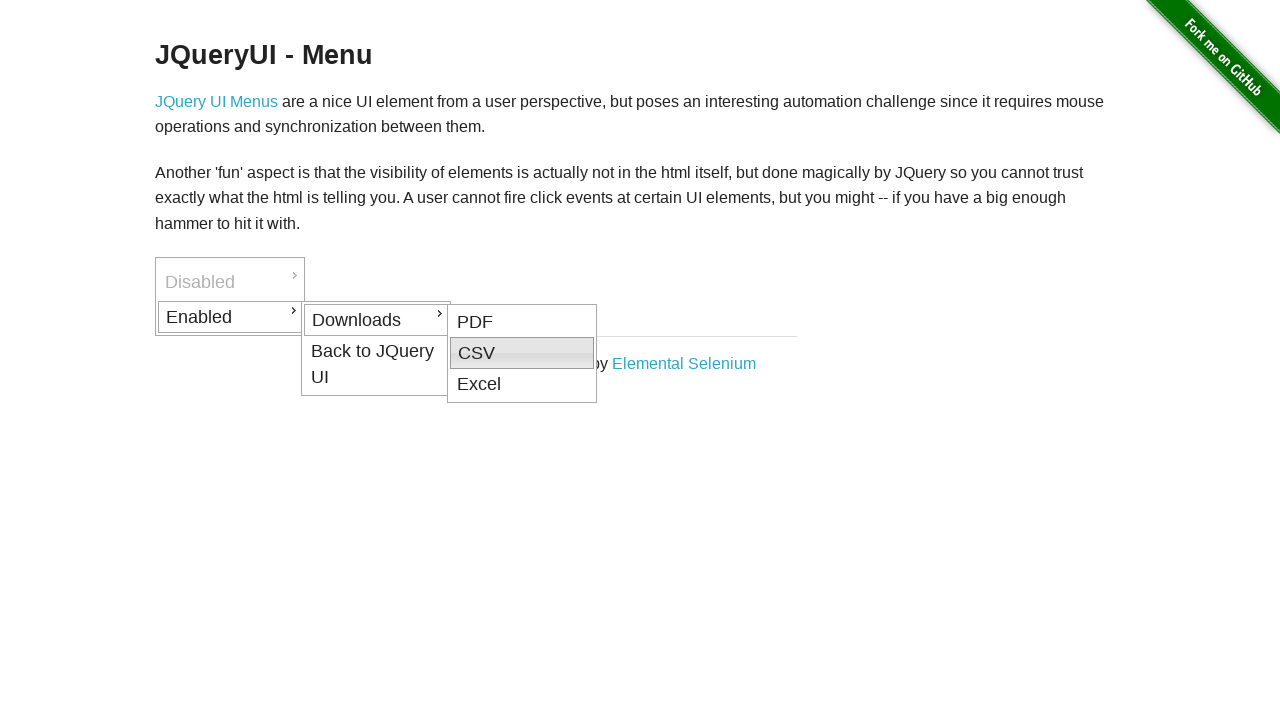

Waited 1000ms for CSV option to be ready
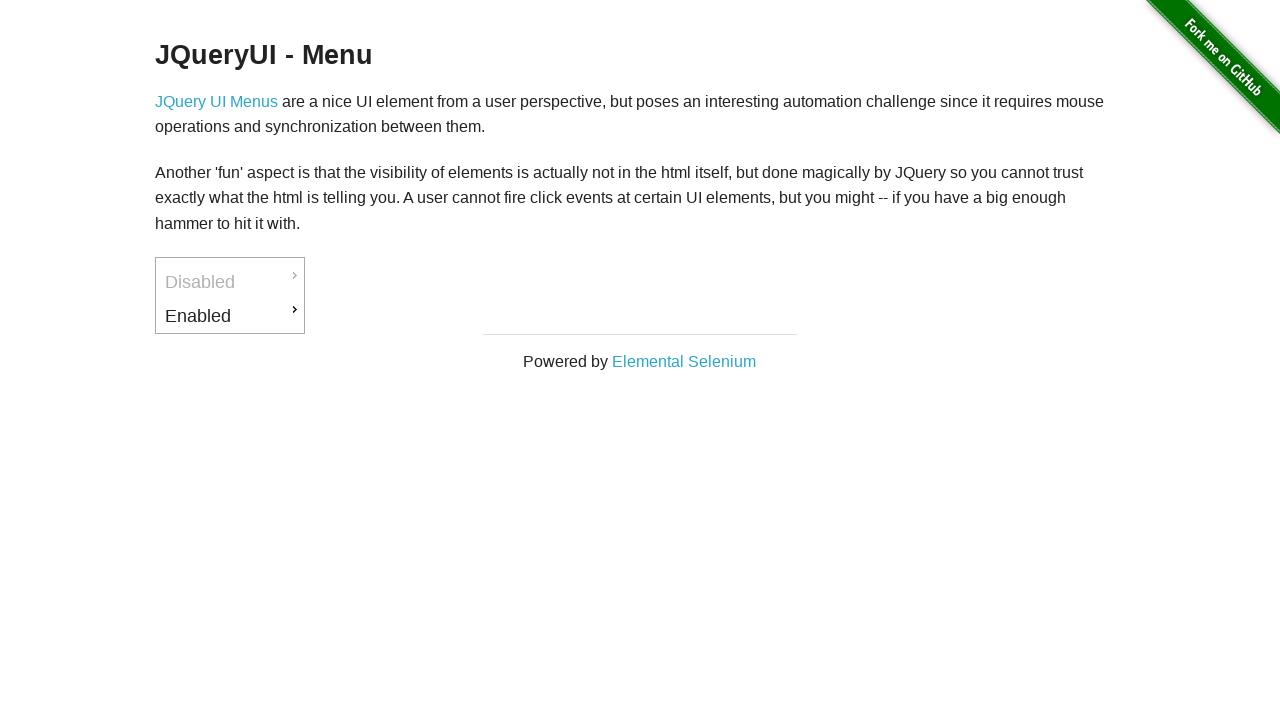

Clicked on 'Elemental Selenium' link at (684, 361) on a:has-text('Elemental Selenium')
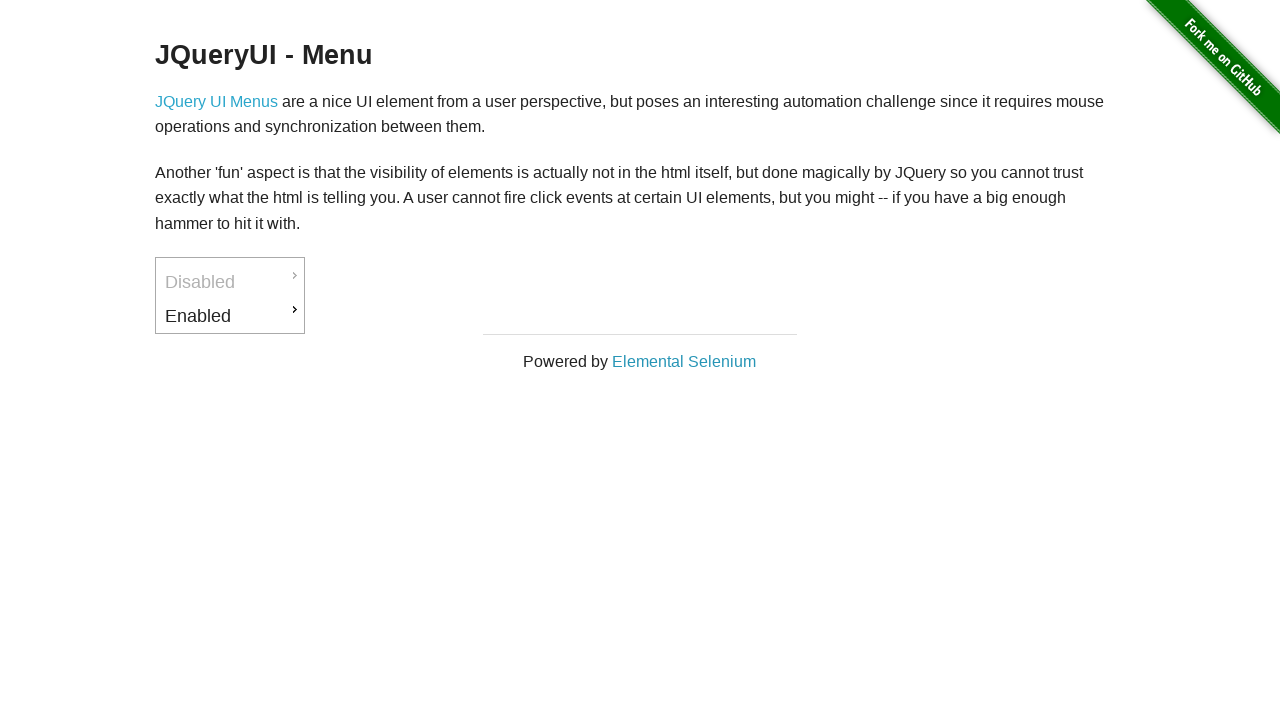

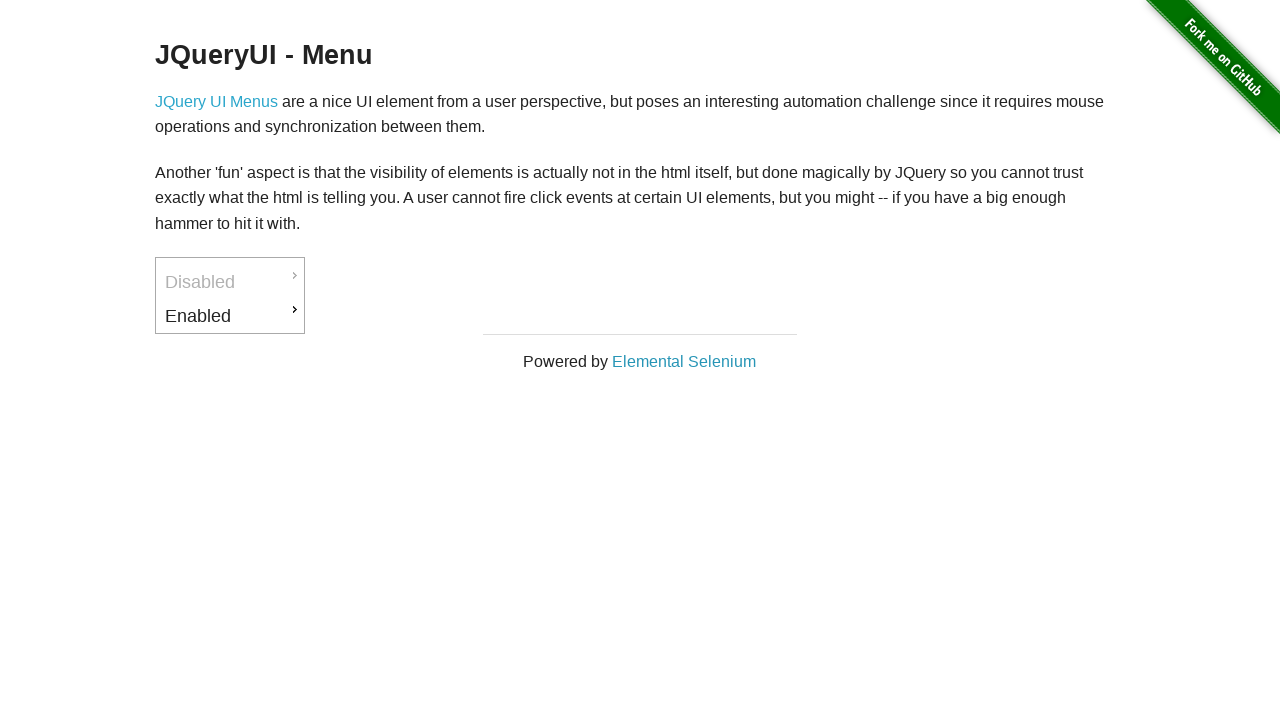